Tests jQuery UI draggable functionality by dragging an element to a new position within an iframe

Starting URL: https://jqueryui.com/draggable

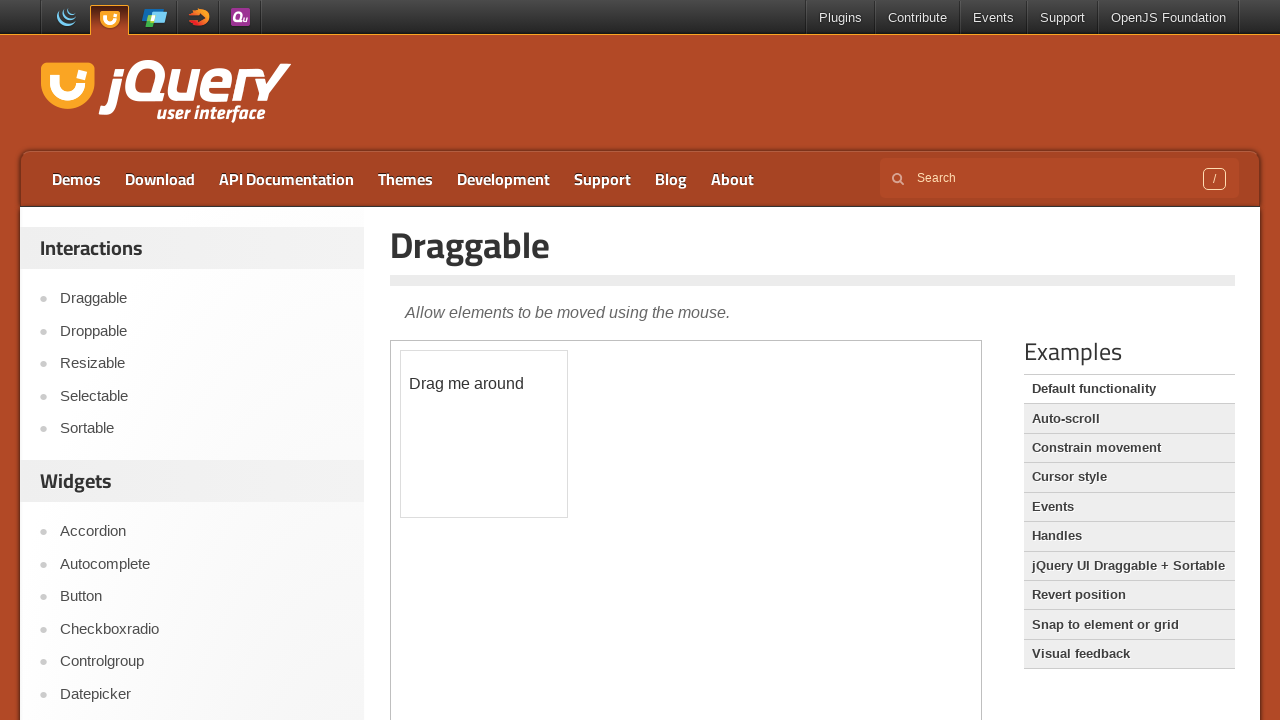

Located the iframe containing the draggable demo
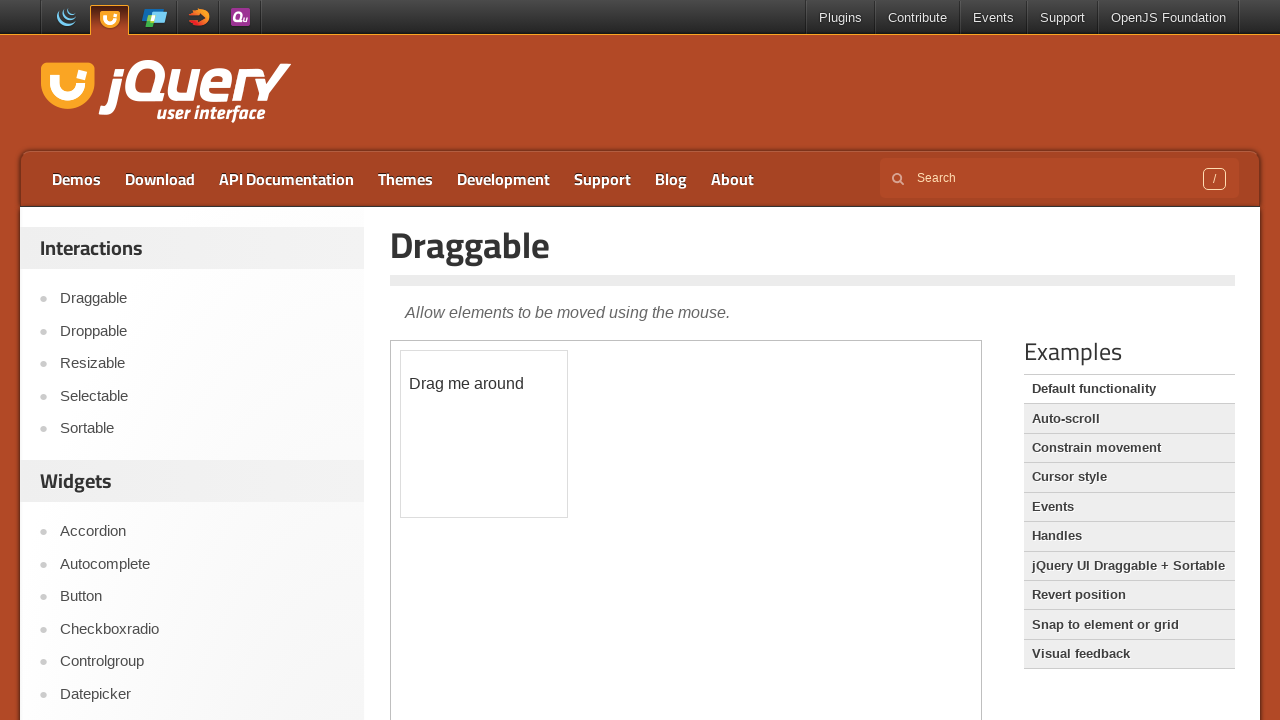

Located the draggable element within the iframe
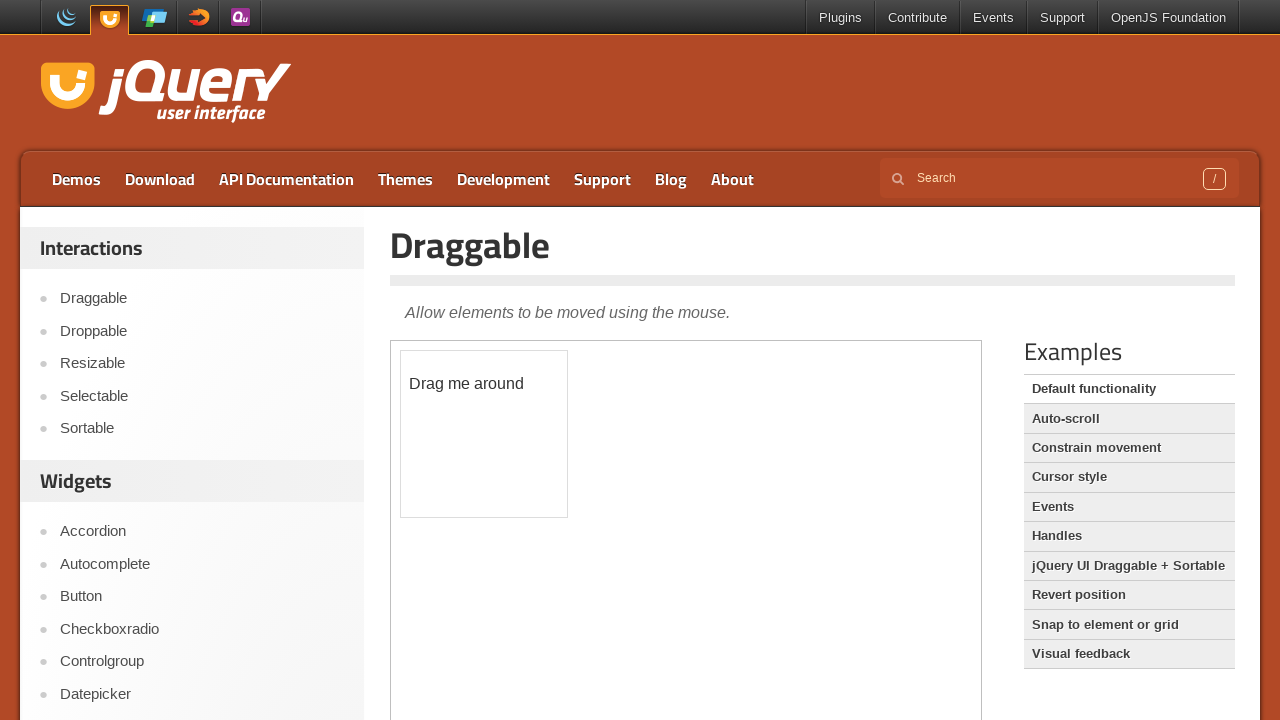

Retrieved the bounding box of the draggable element
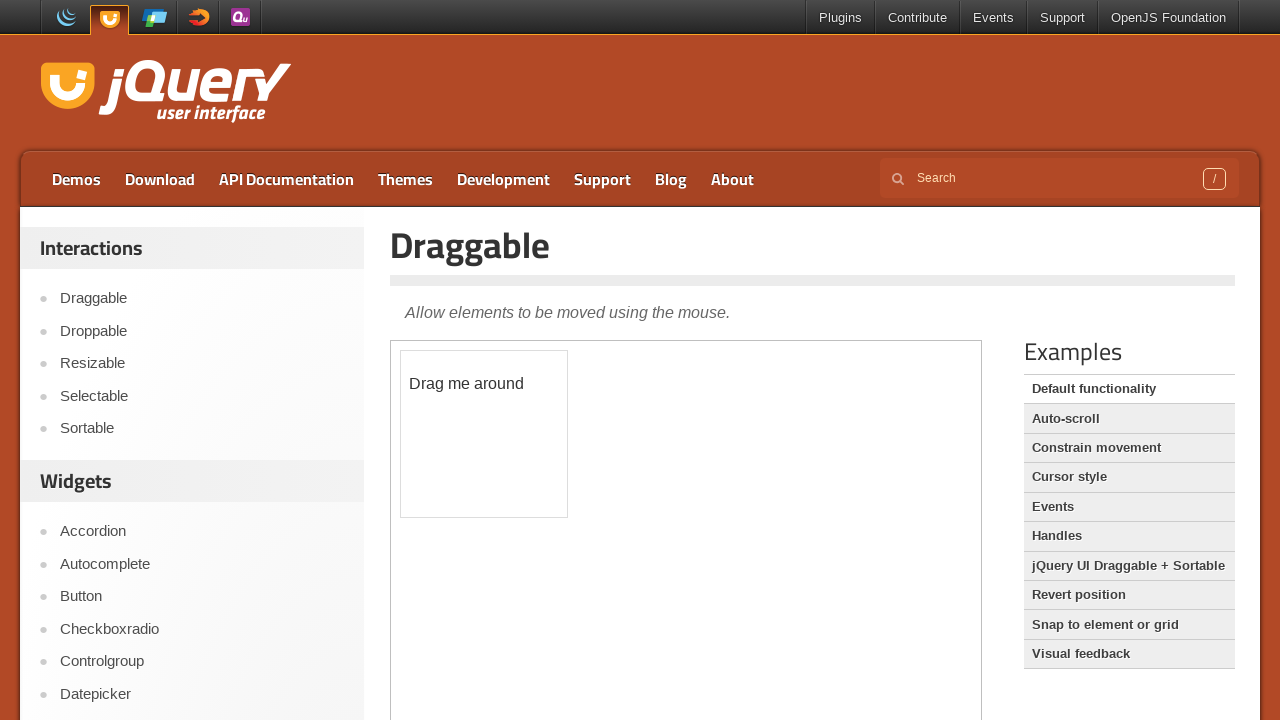

Moved mouse to the center of the draggable element at (484, 434)
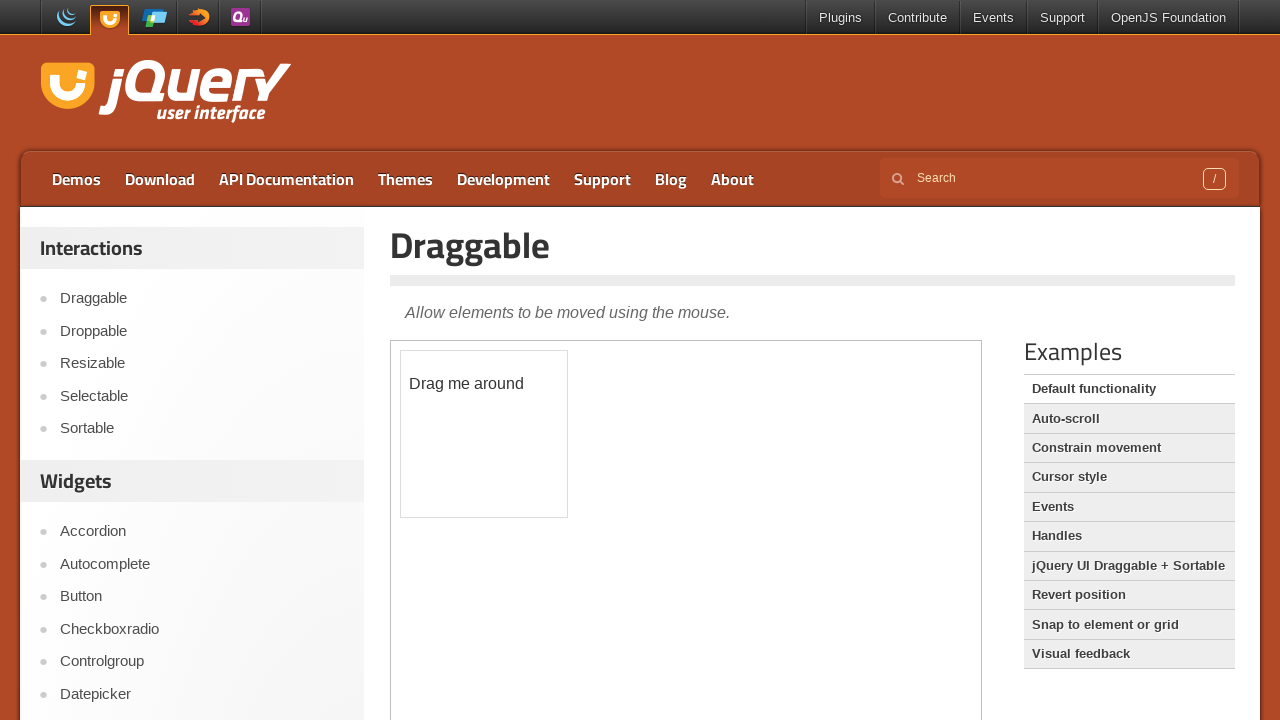

Pressed down the mouse button to start dragging at (484, 434)
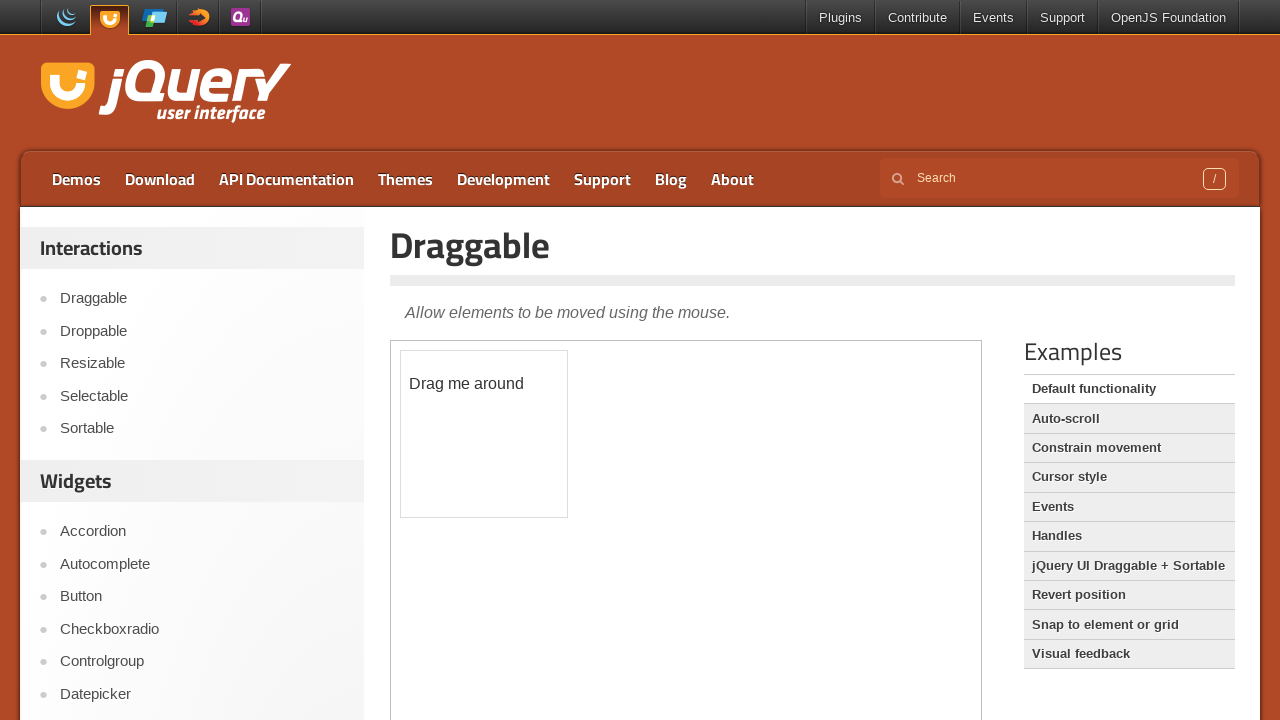

Dragged the element 100px right and 200px down at (584, 634)
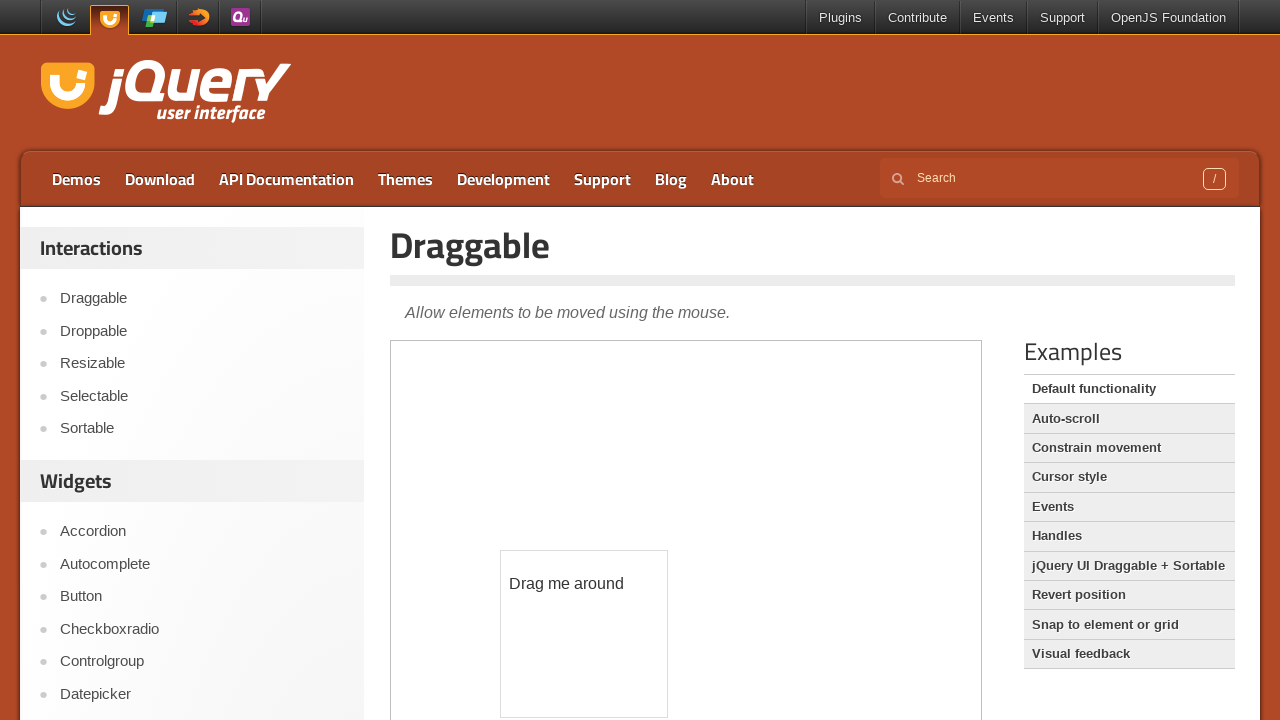

Released the mouse button to complete the drag operation at (584, 634)
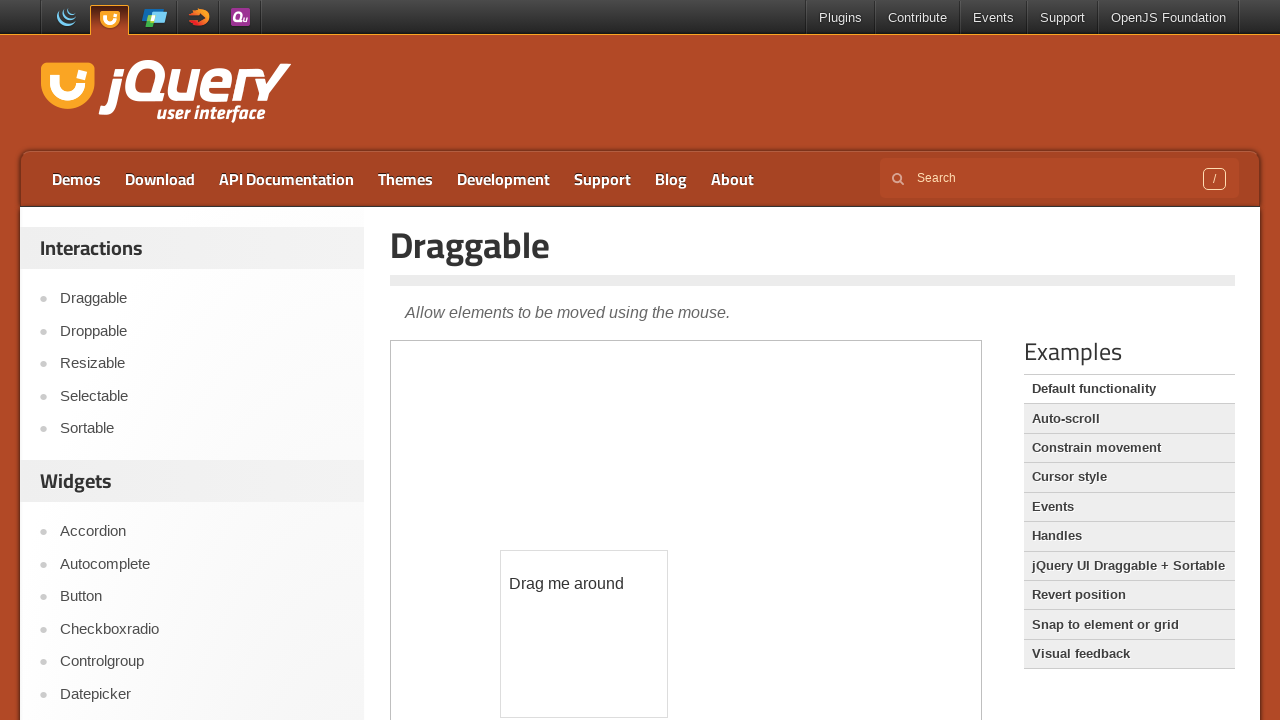

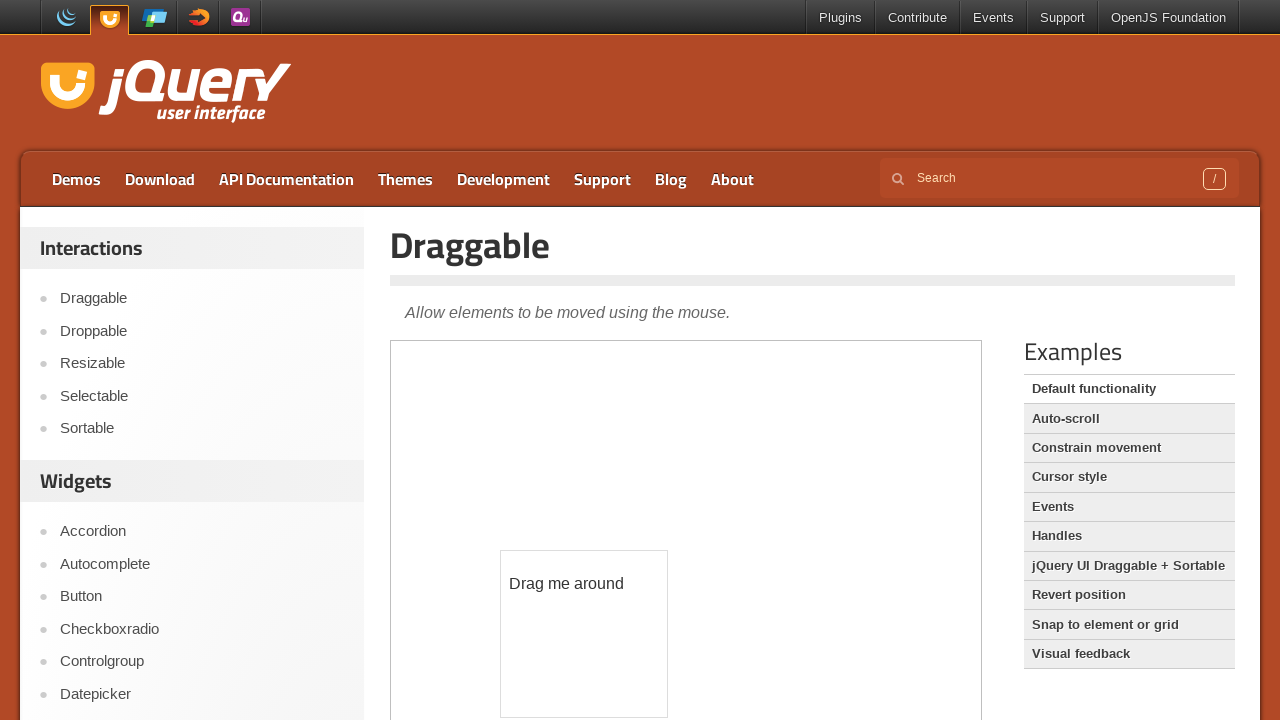